Tests successful user registration by filling out all required fields (first name, last name, email, phone, occupation, password) and submitting the registration form.

Starting URL: https://rahulshettyacademy.com/client/

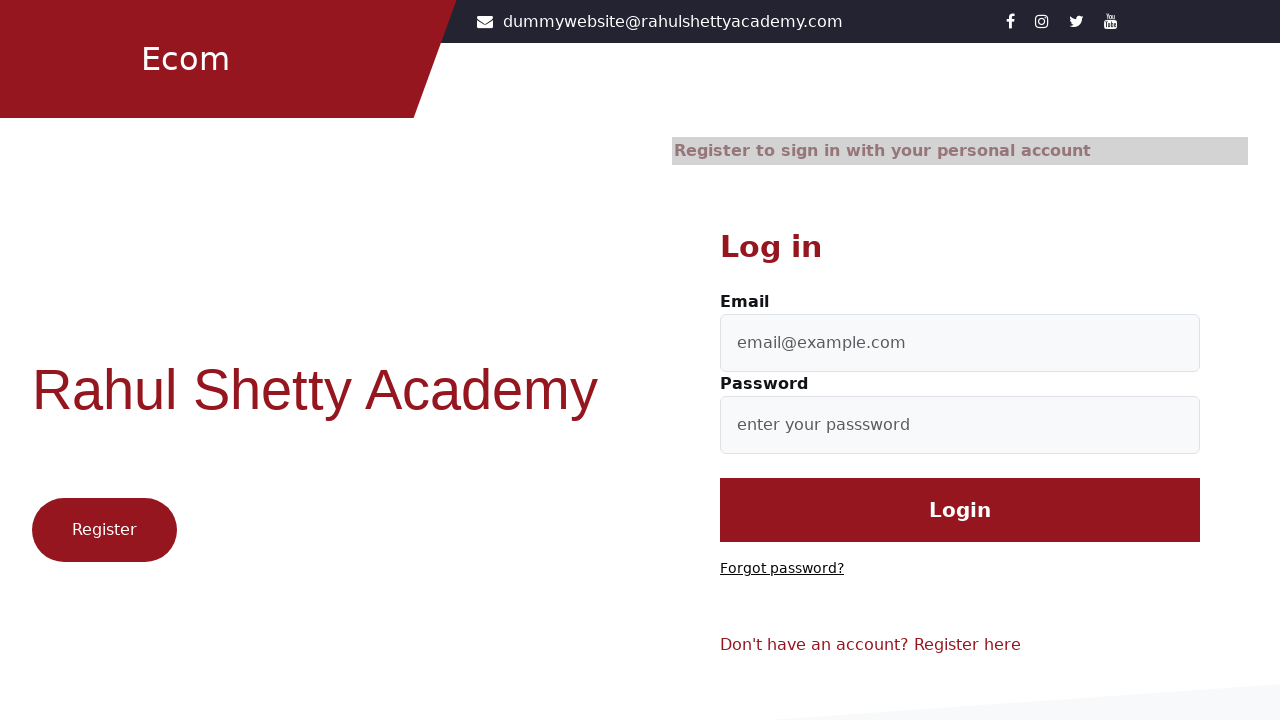

Clicked 'Register here' link to navigate to registration form at (968, 645) on a >> internal:text="Register here"i
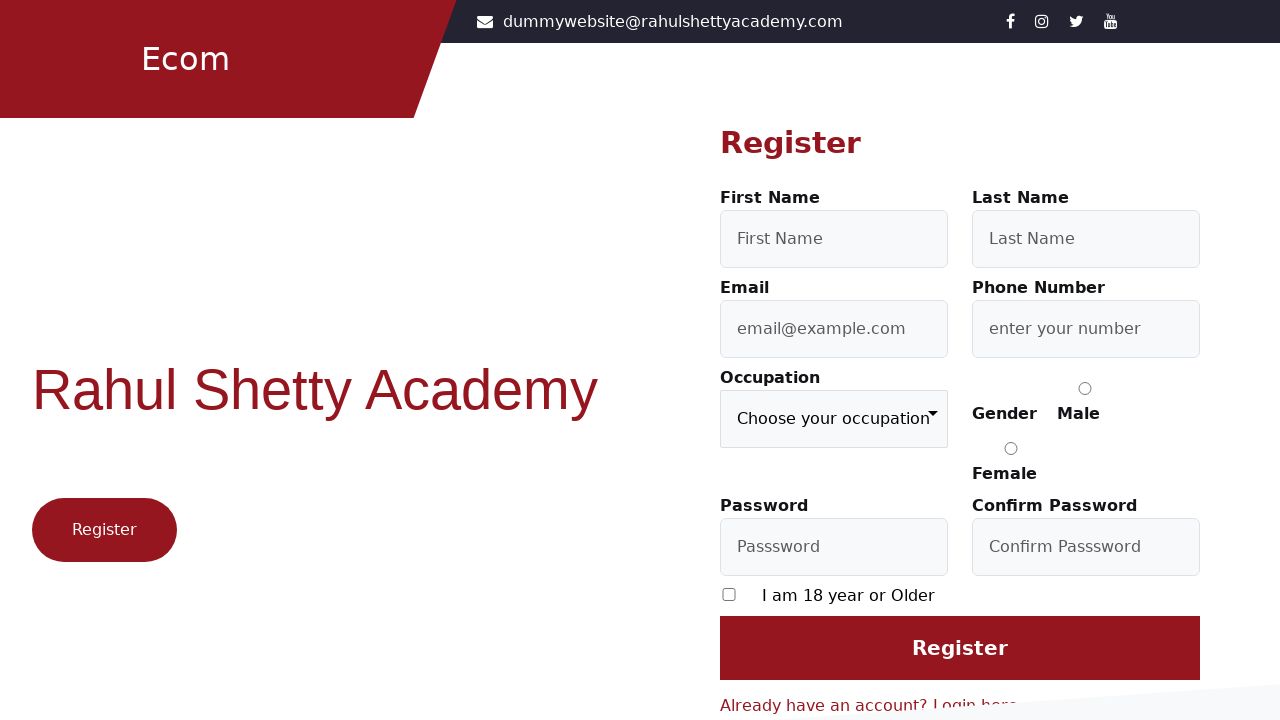

Filled first name field with 'Timmy' on input[id='firstName']
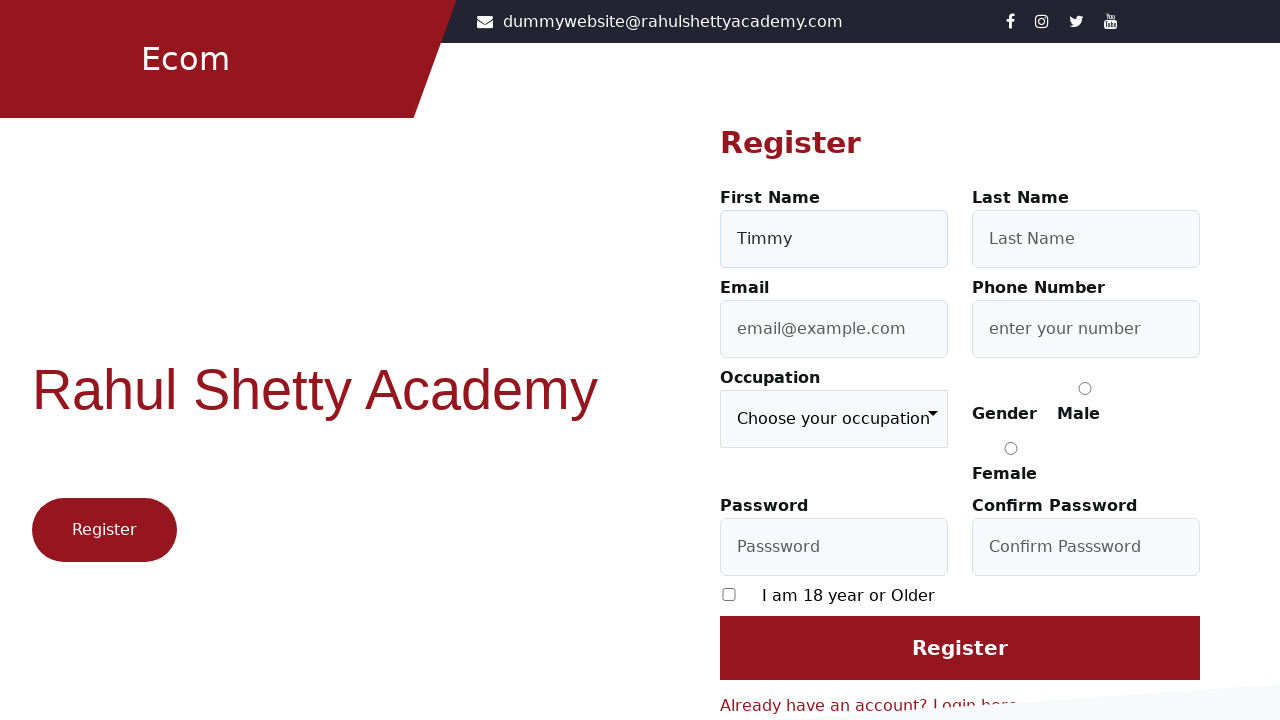

Filled last name field with 'Banks' on input[id='lastName']
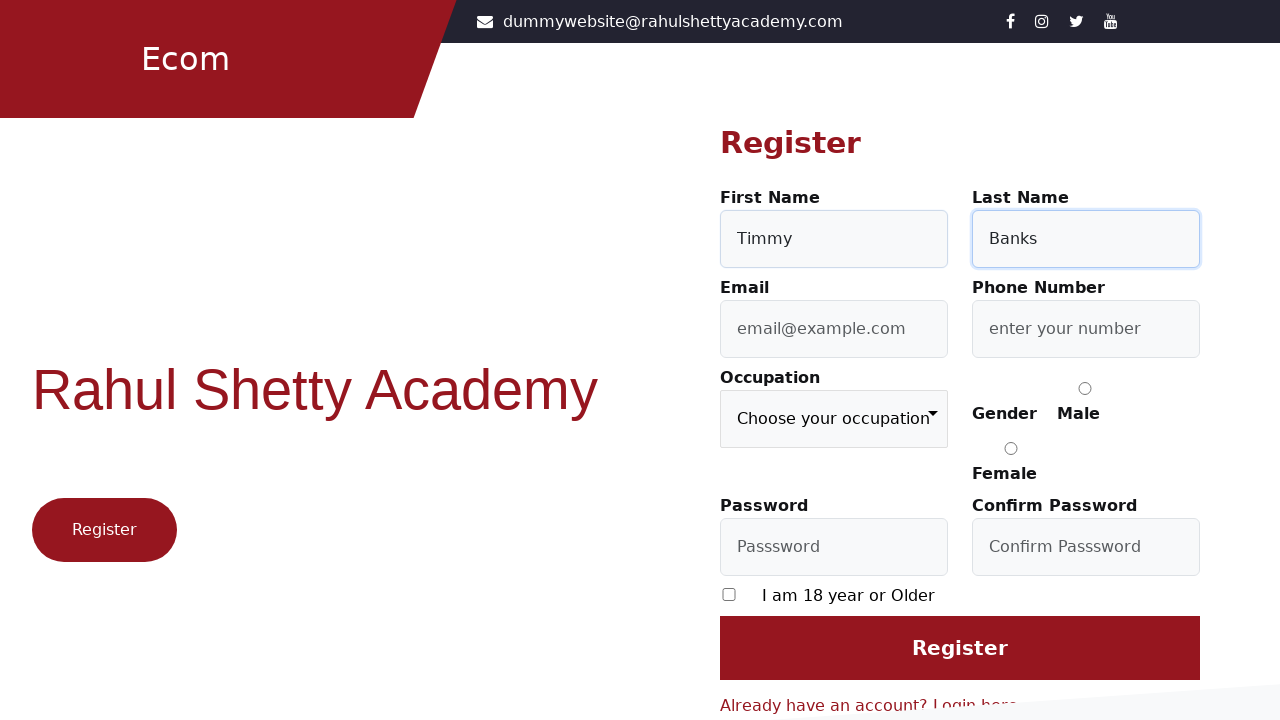

Filled email field with 'timmy_004@example.com' on input[id='userEmail']
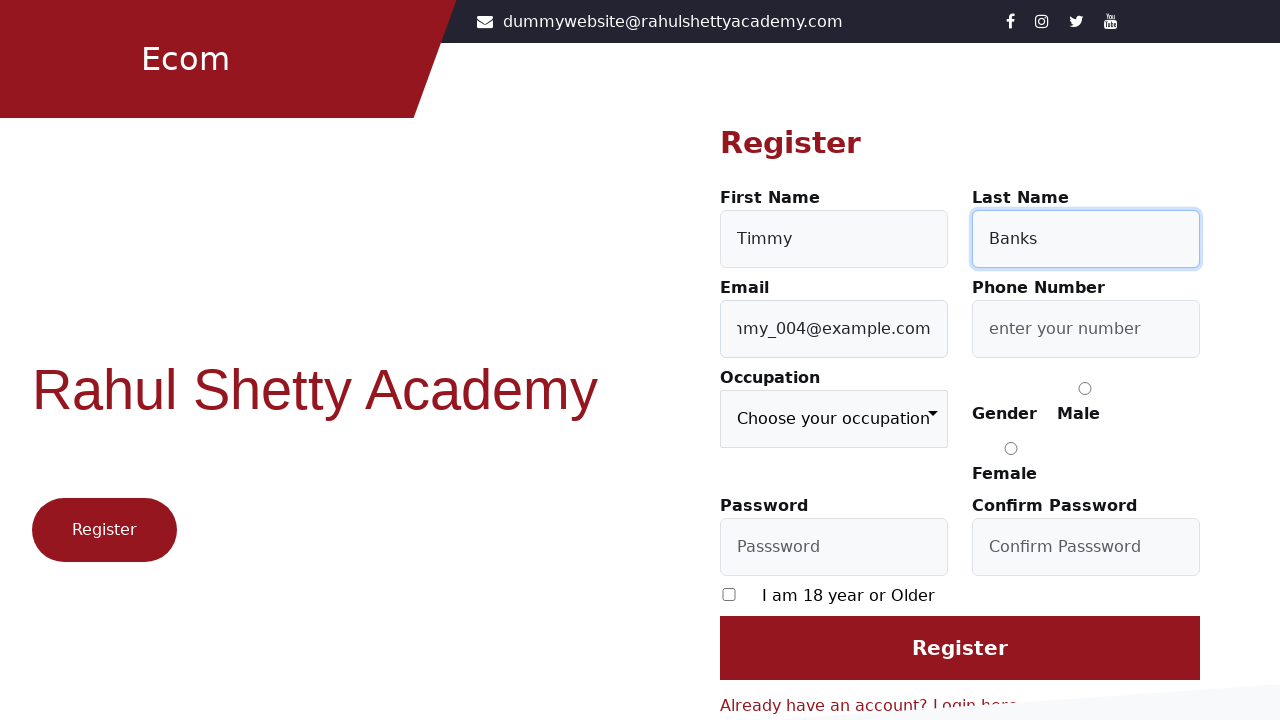

Filled phone number field with '2359087632' on input[id='userMobile']
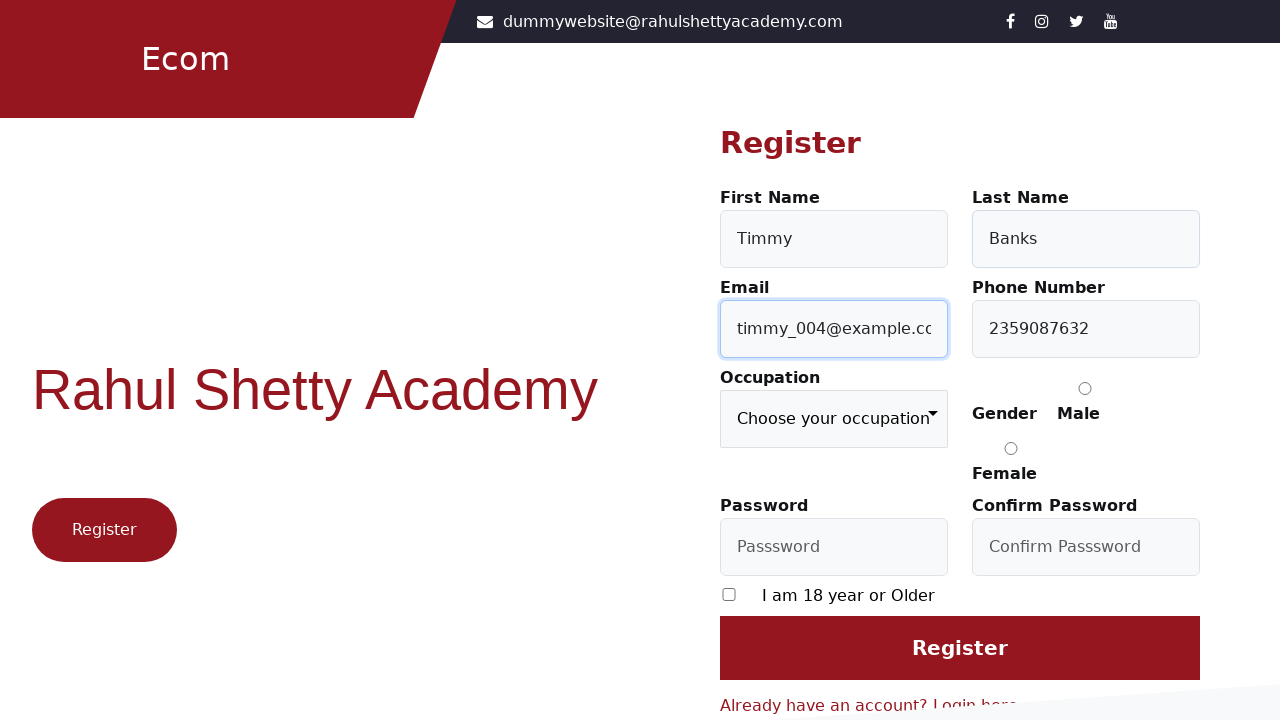

Selected 'Student' from occupation dropdown on [formcontrolname='occupation']
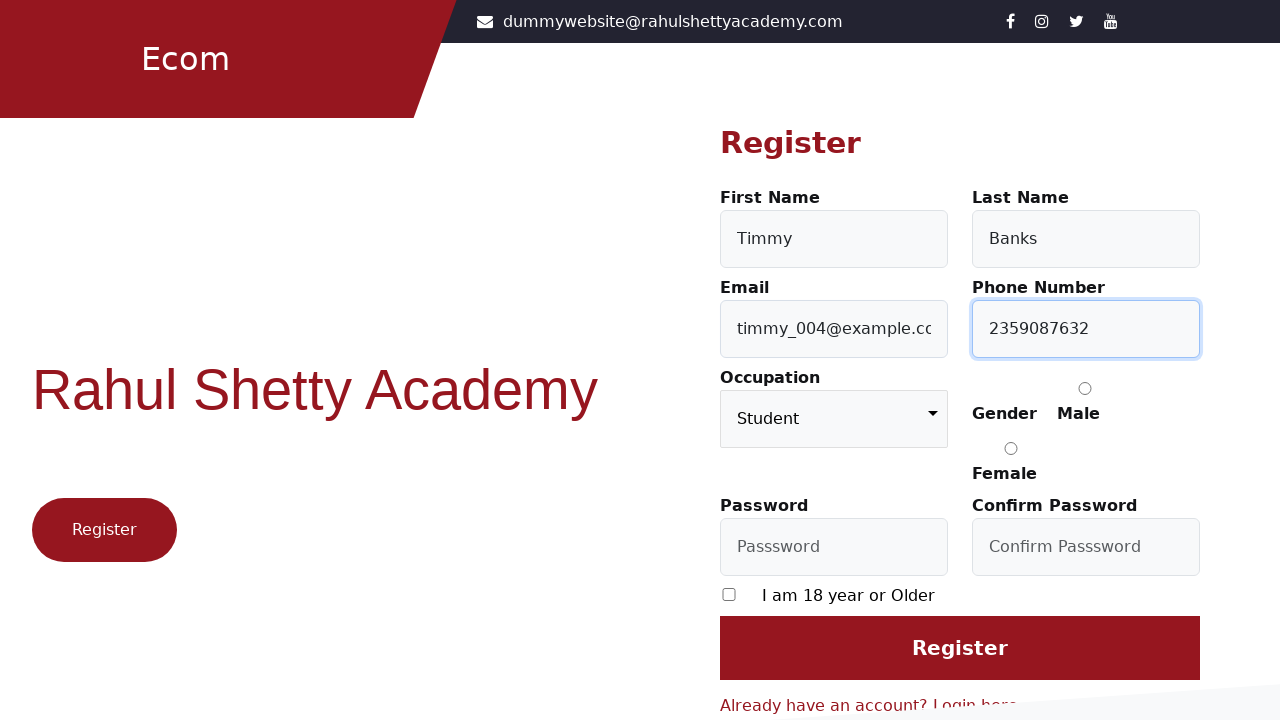

Filled password field with secure password on input[id='userPassword']
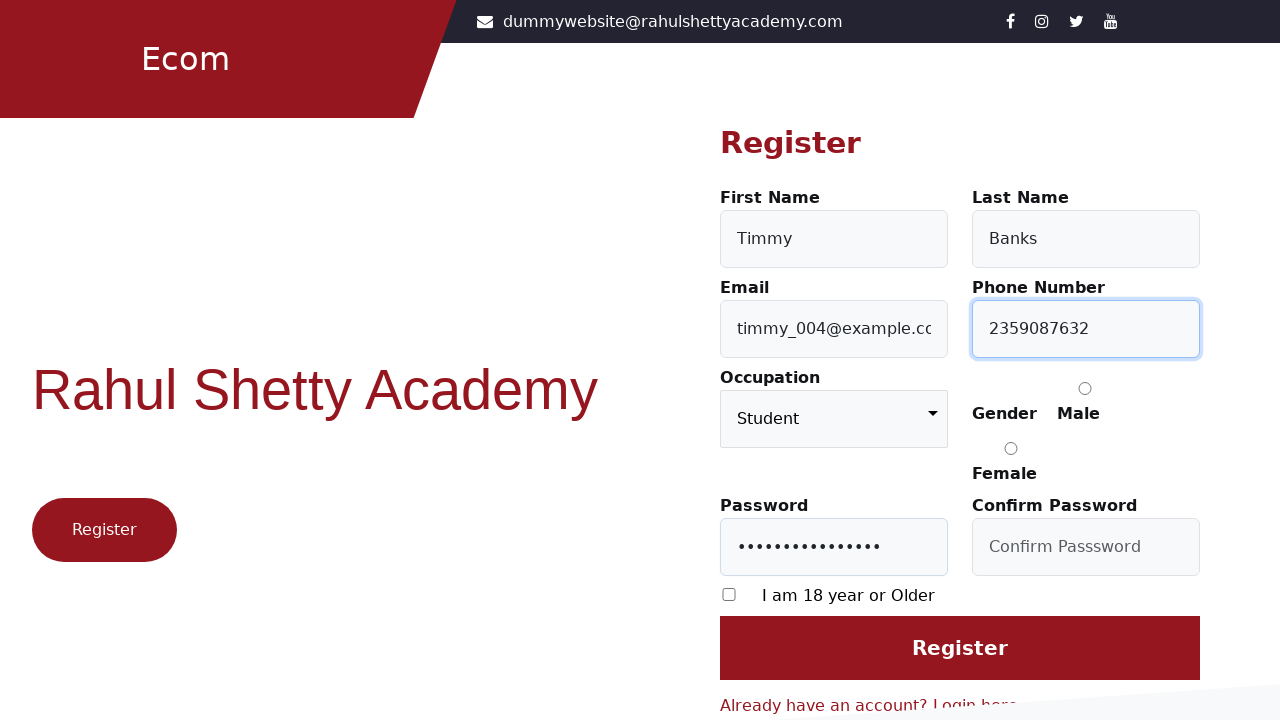

Filled confirm password field with matching password on input[id='confirmPassword']
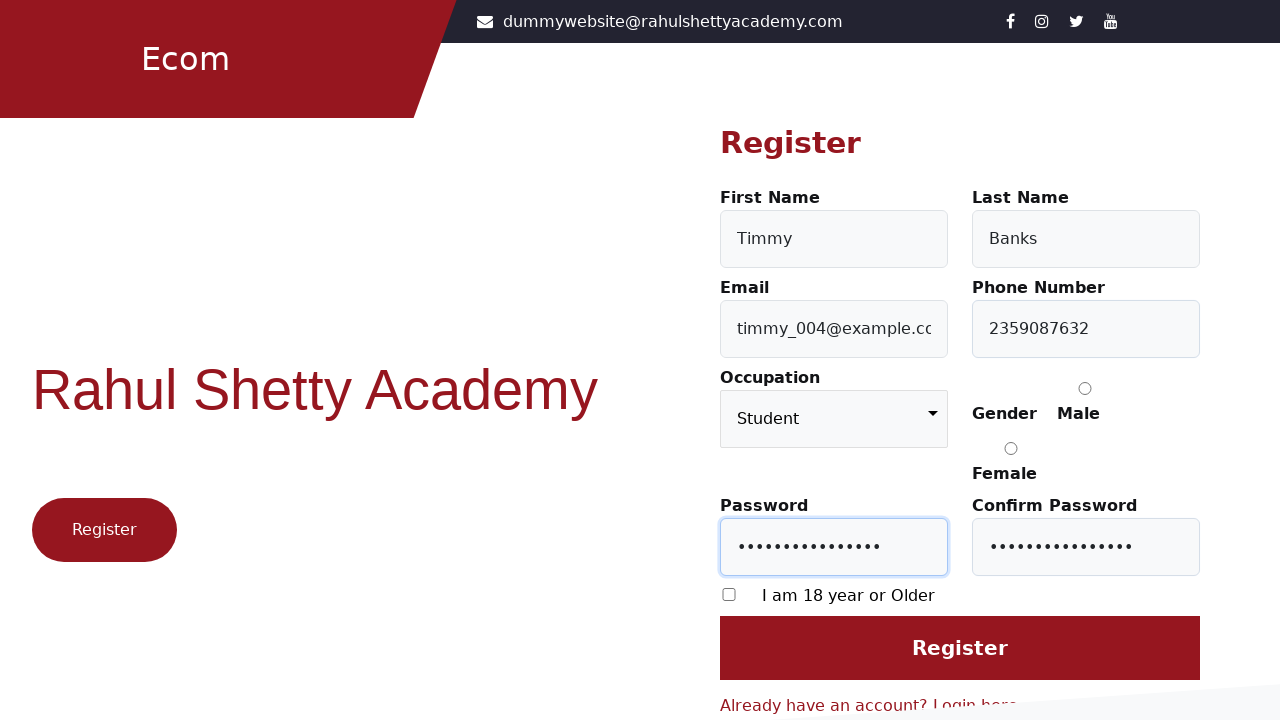

Checked terms and conditions checkbox at (729, 594) on input[type='checkbox'] >> nth=0
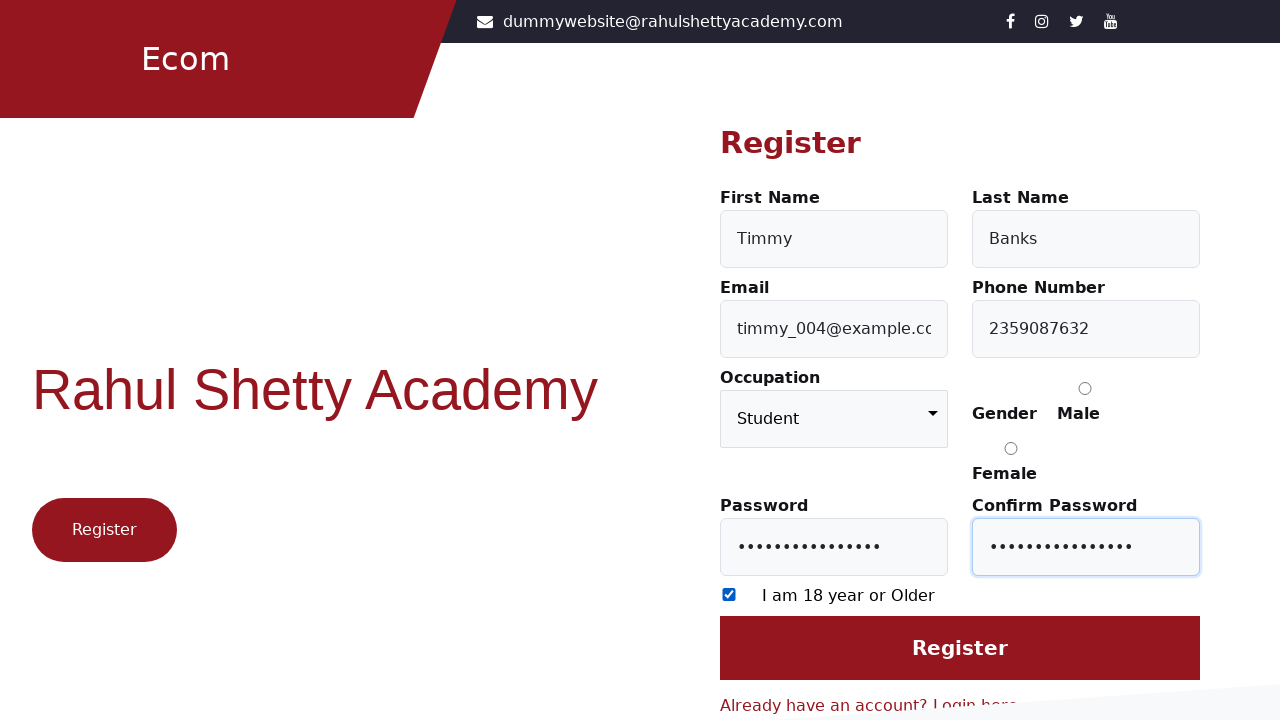

Clicked register button to submit registration form at (960, 648) on input[id='login']
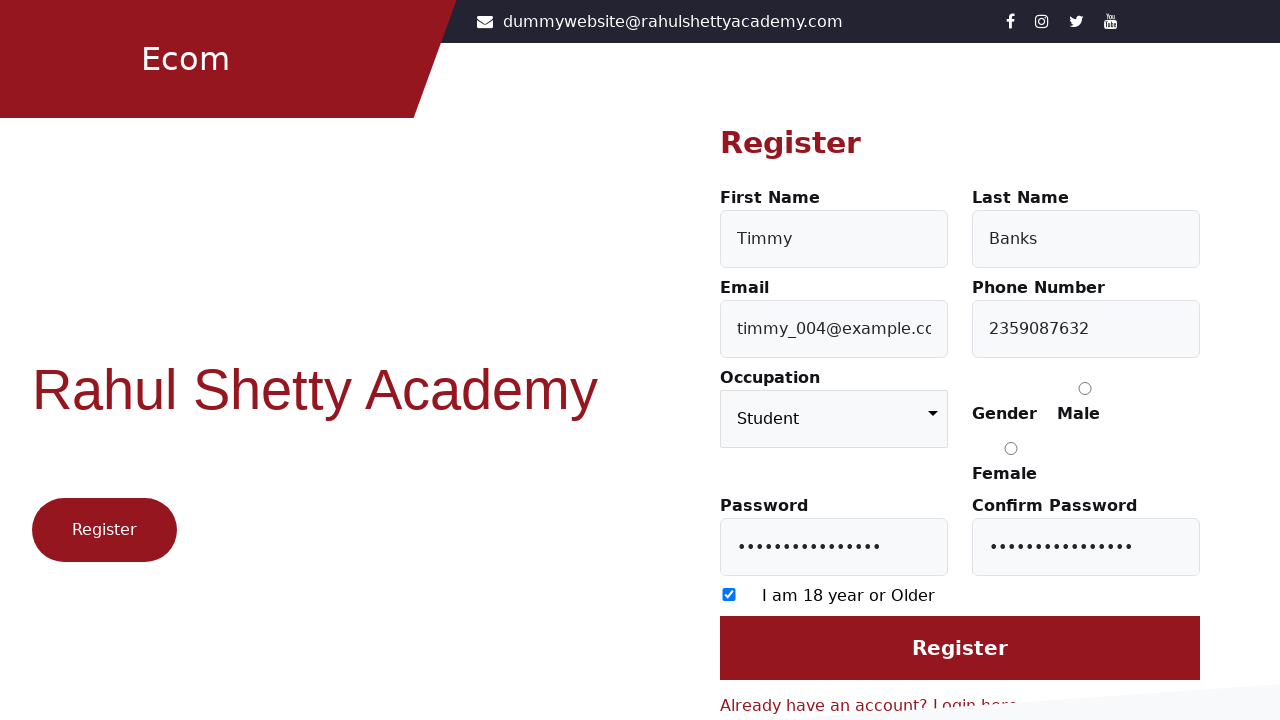

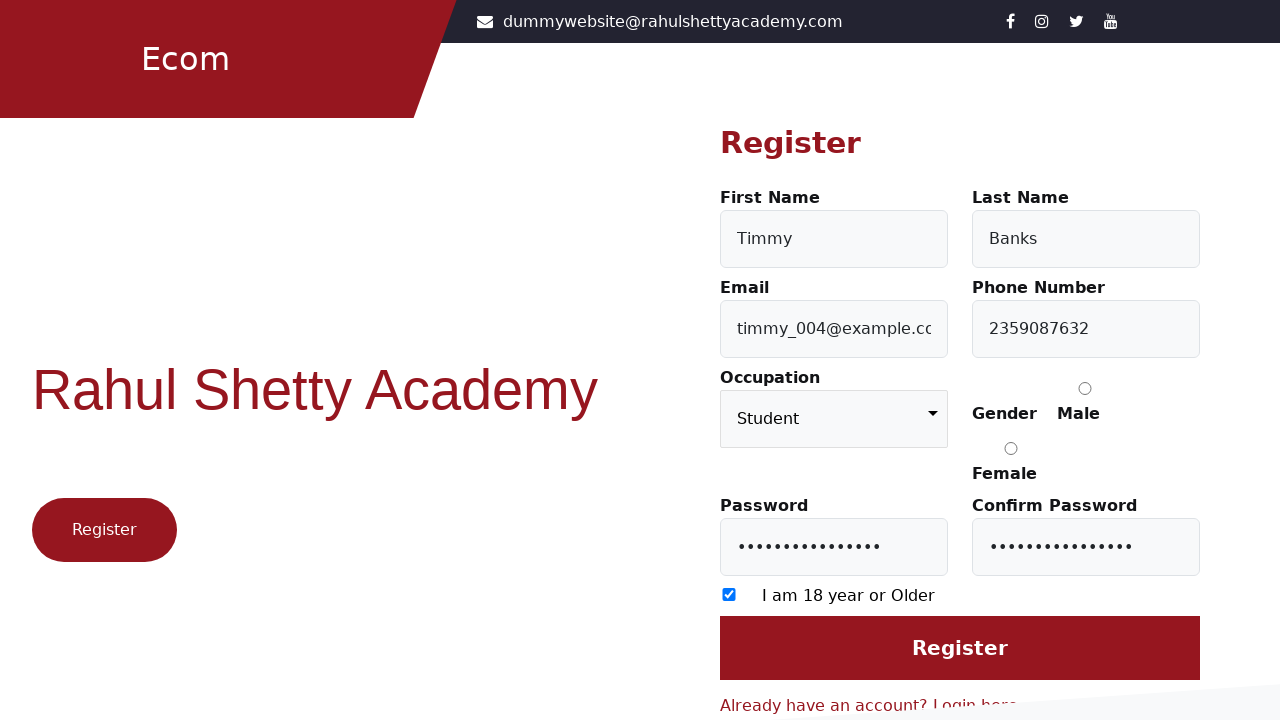